Tests radio button functionality on DemoQA by clicking the "Yes" radio button and then the "Impressive" radio button

Starting URL: https://demoqa.com/radio-button

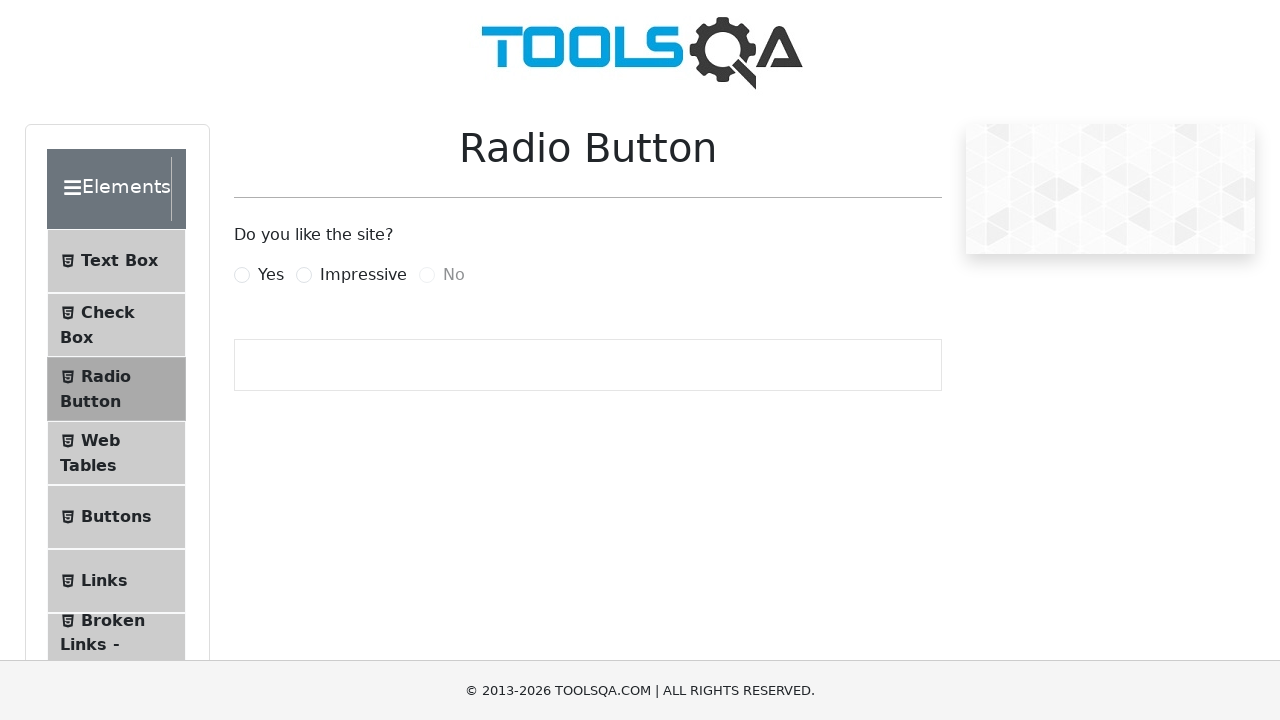

Clicked the 'Yes' radio button at (242, 275) on #yesRadio
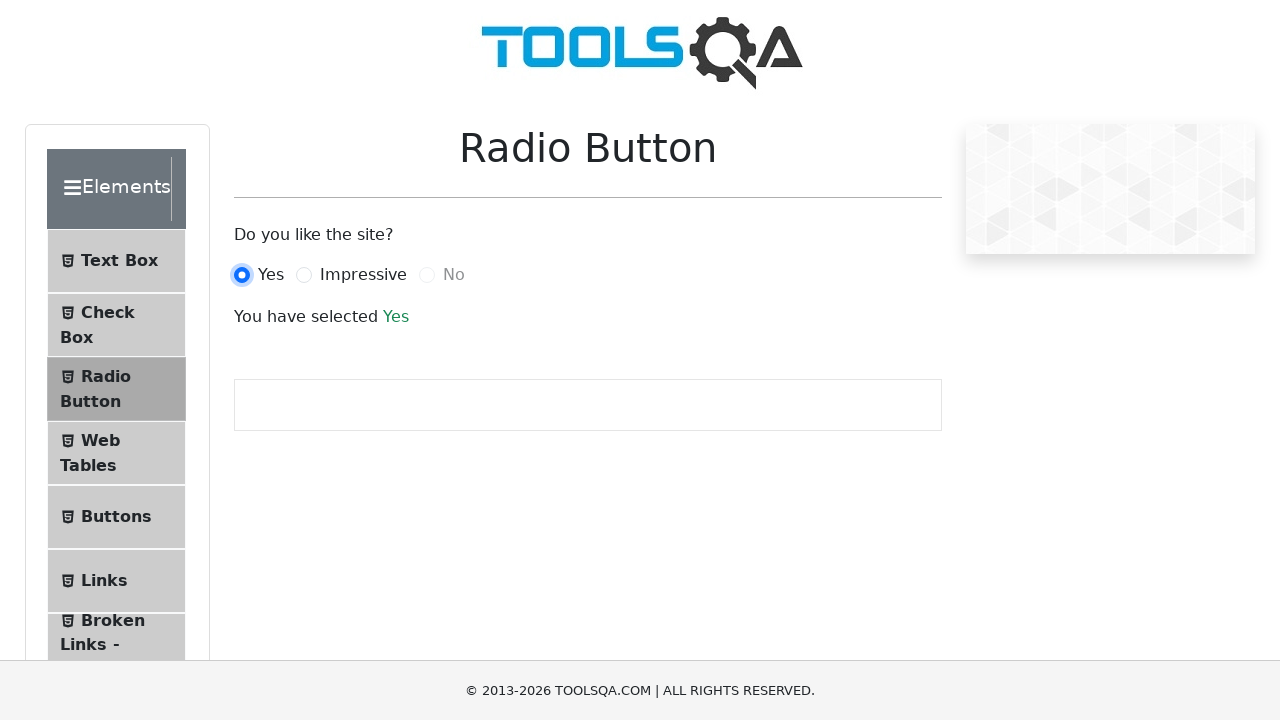

Waited 500ms for UI update after clicking 'Yes'
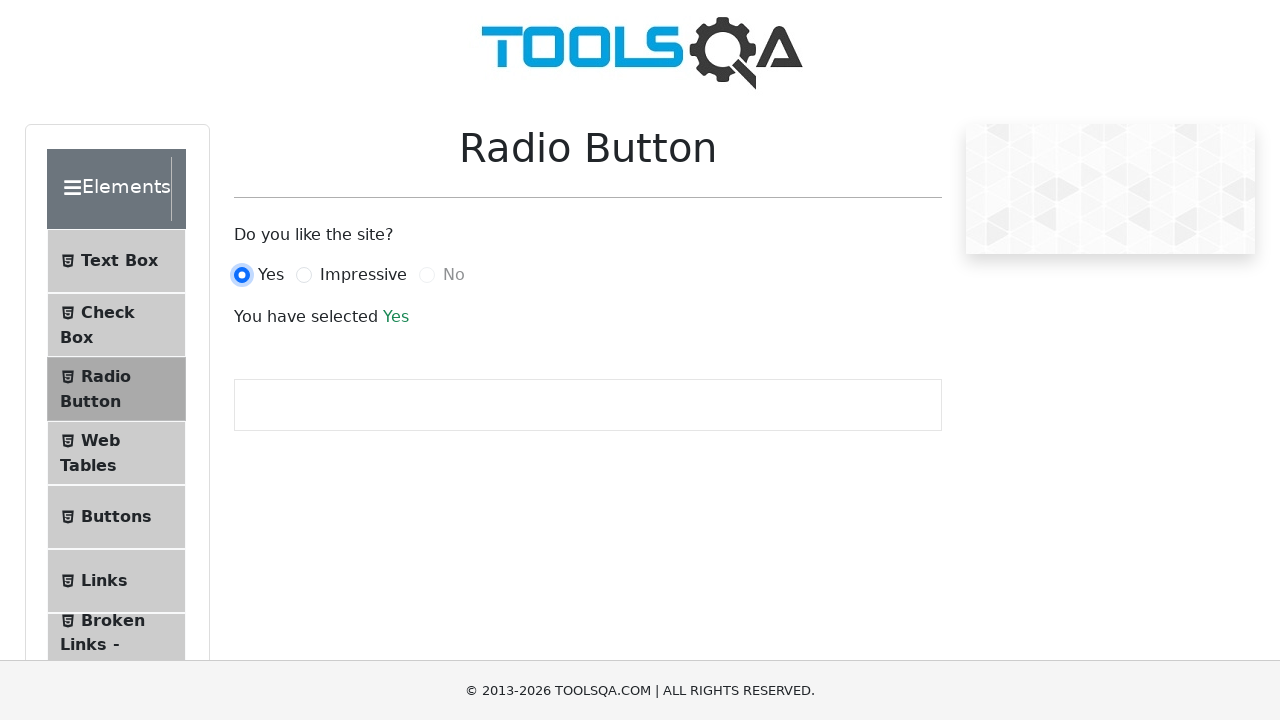

Clicked the 'Impressive' radio button at (304, 275) on #impressiveRadio
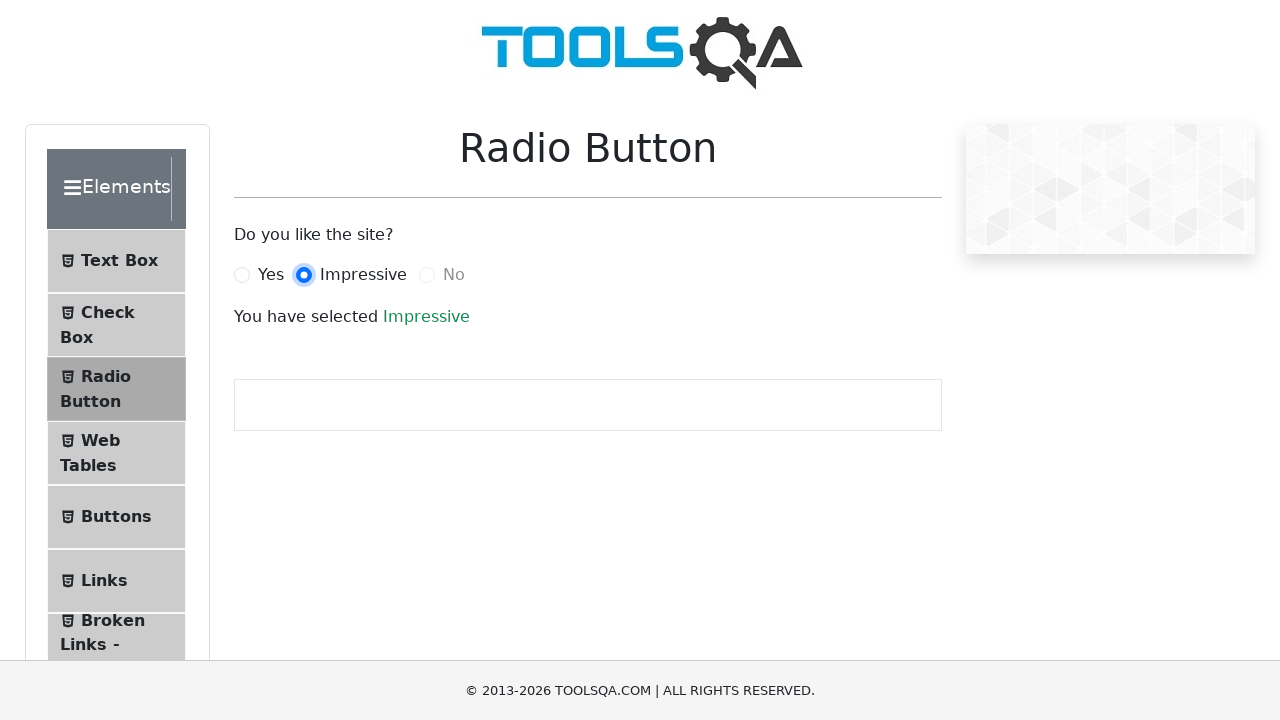

Verified success message appeared after selecting 'Impressive'
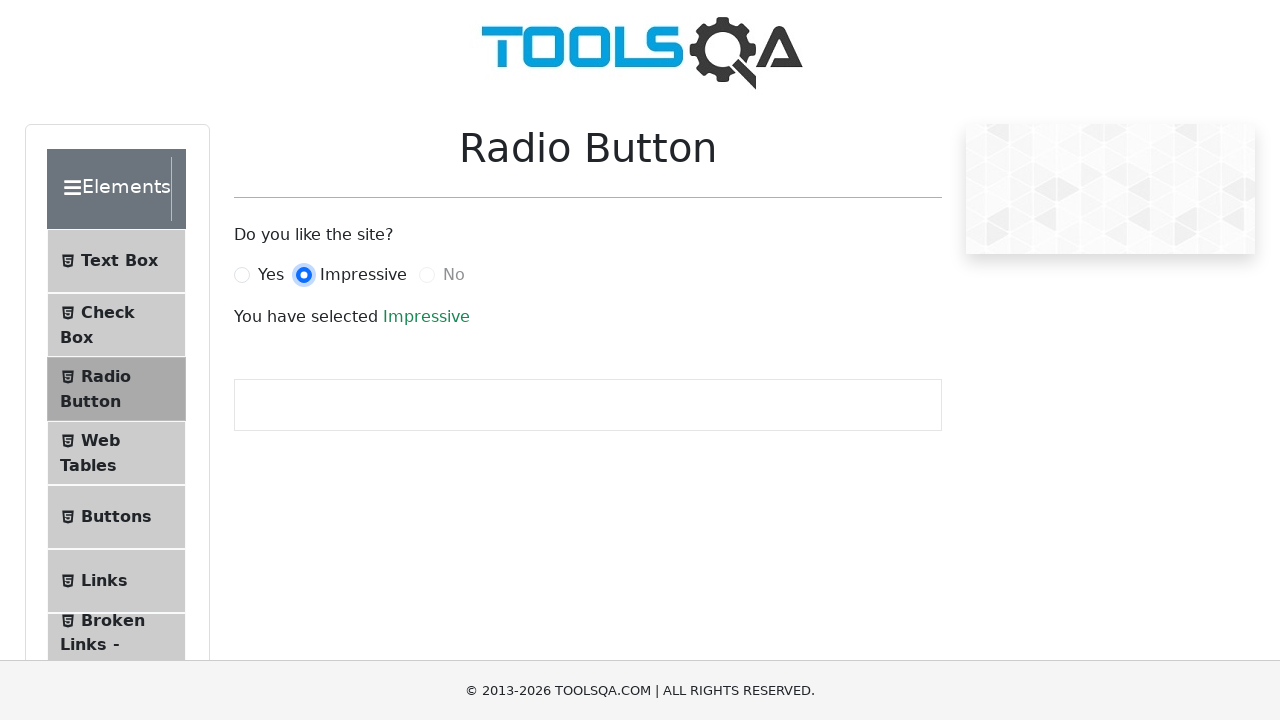

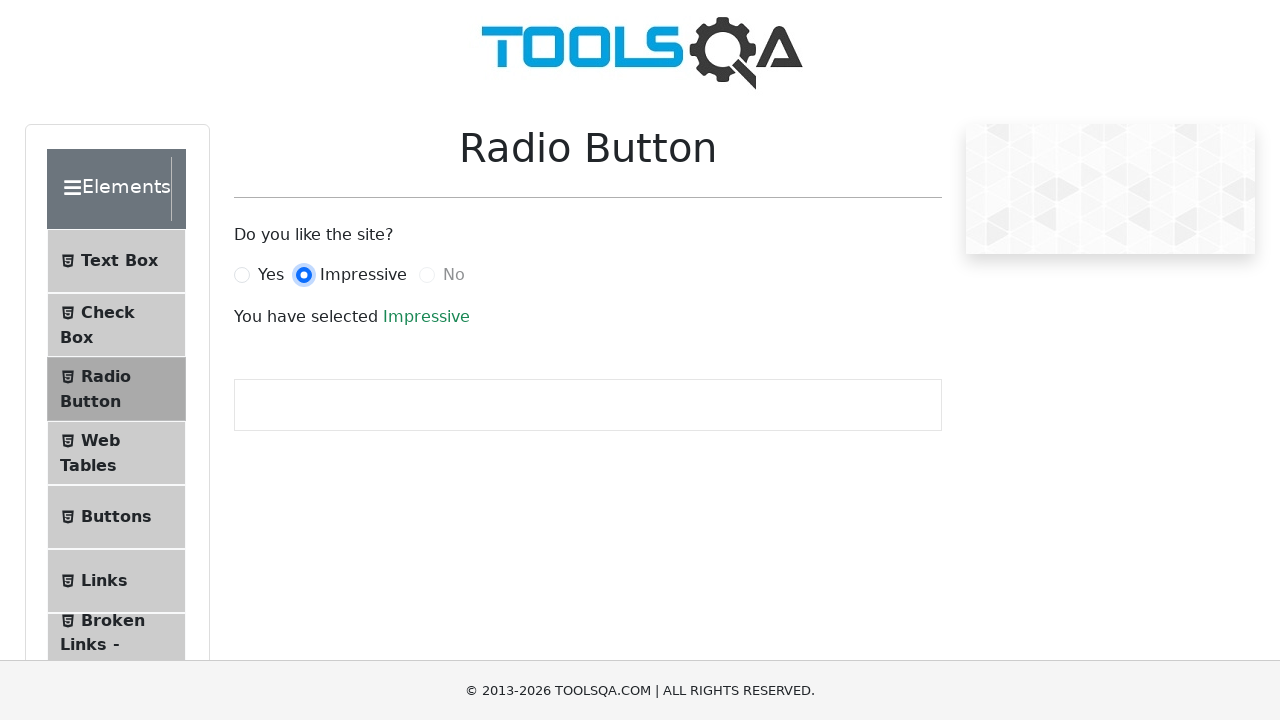